Tests browser window resizing functionality by navigating to a webpage and setting the window to a specific dimension (300x1080 pixels)

Starting URL: https://www.guru99.com/

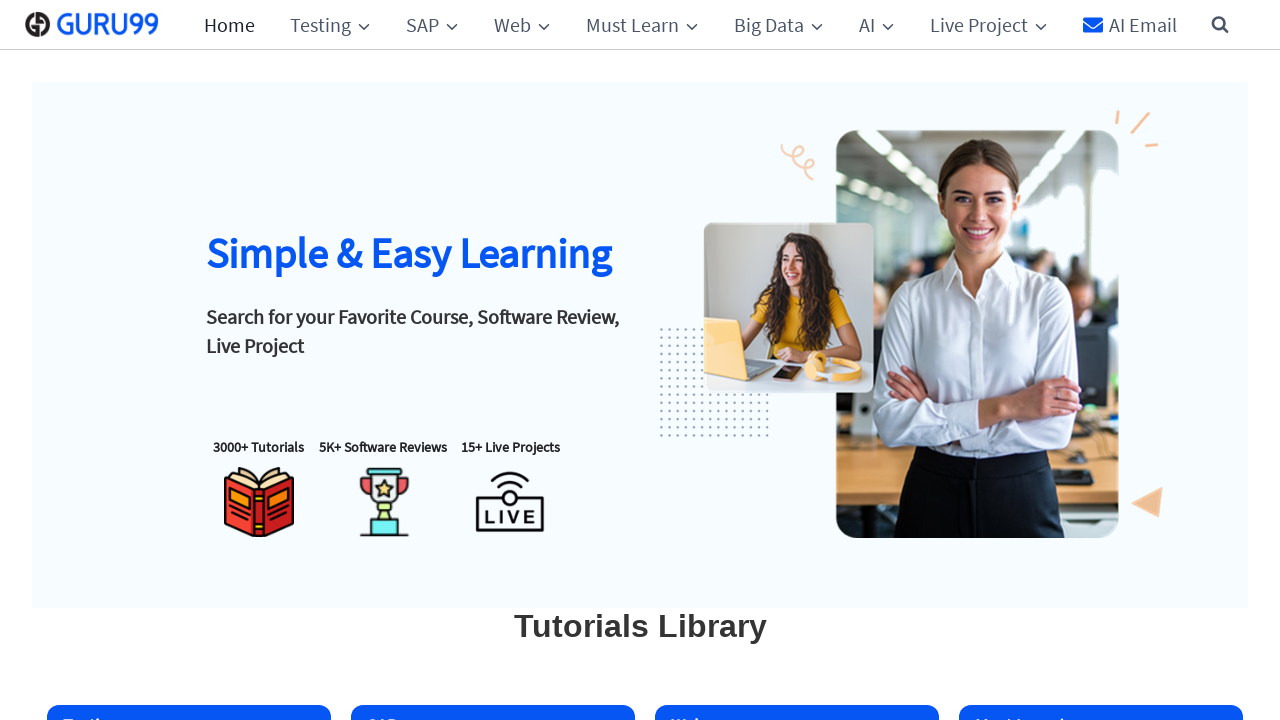

Set viewport size to 300x1080 pixels
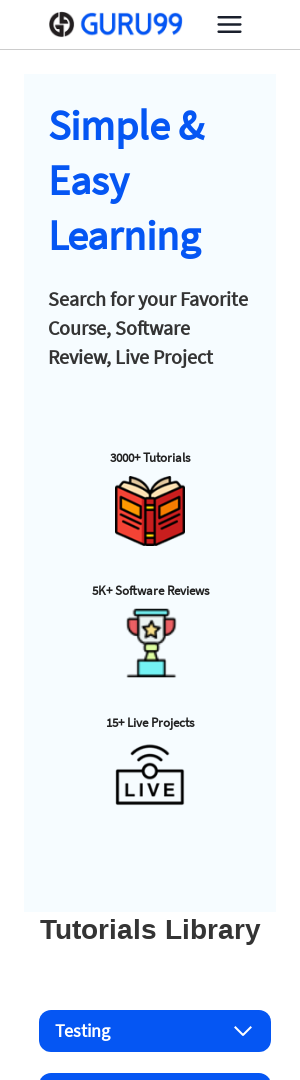

Waited 2 seconds to observe the resized browser window
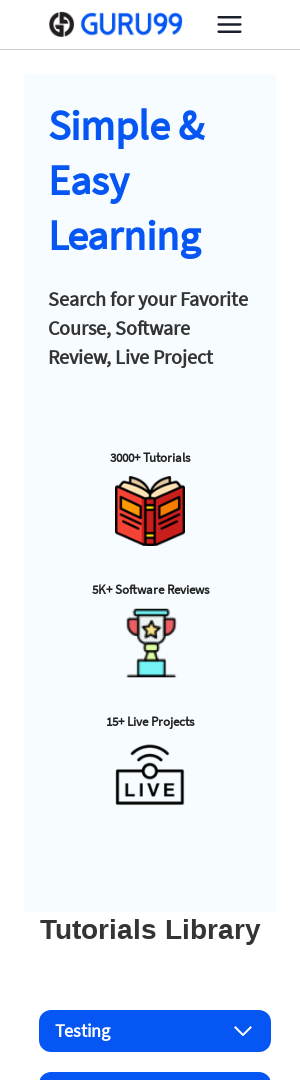

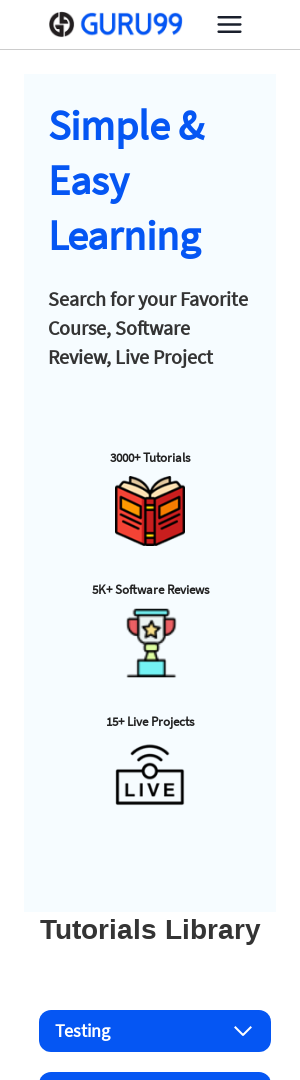